Tests form validation by submitting with only name and email fields filled, verifying that an error message appears for missing required fields like password.

Starting URL: https://fronttestlab.web.app/form

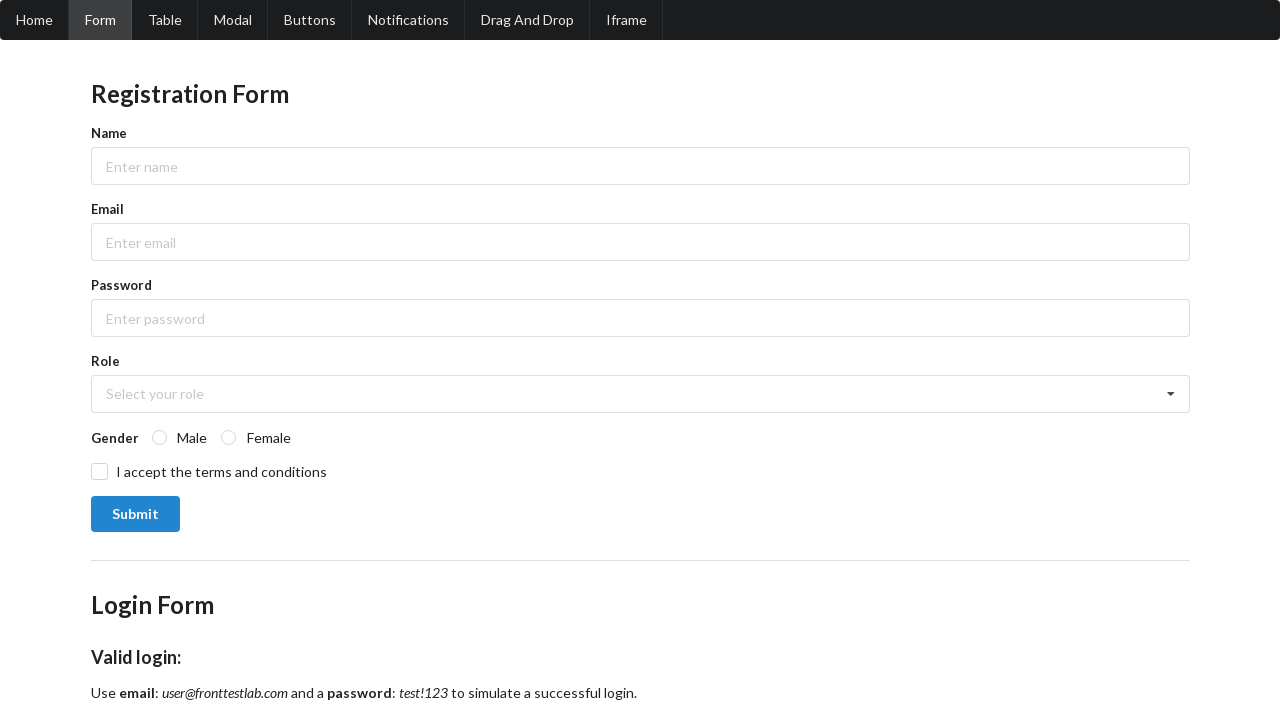

Waited for page to load with domcontentloaded state
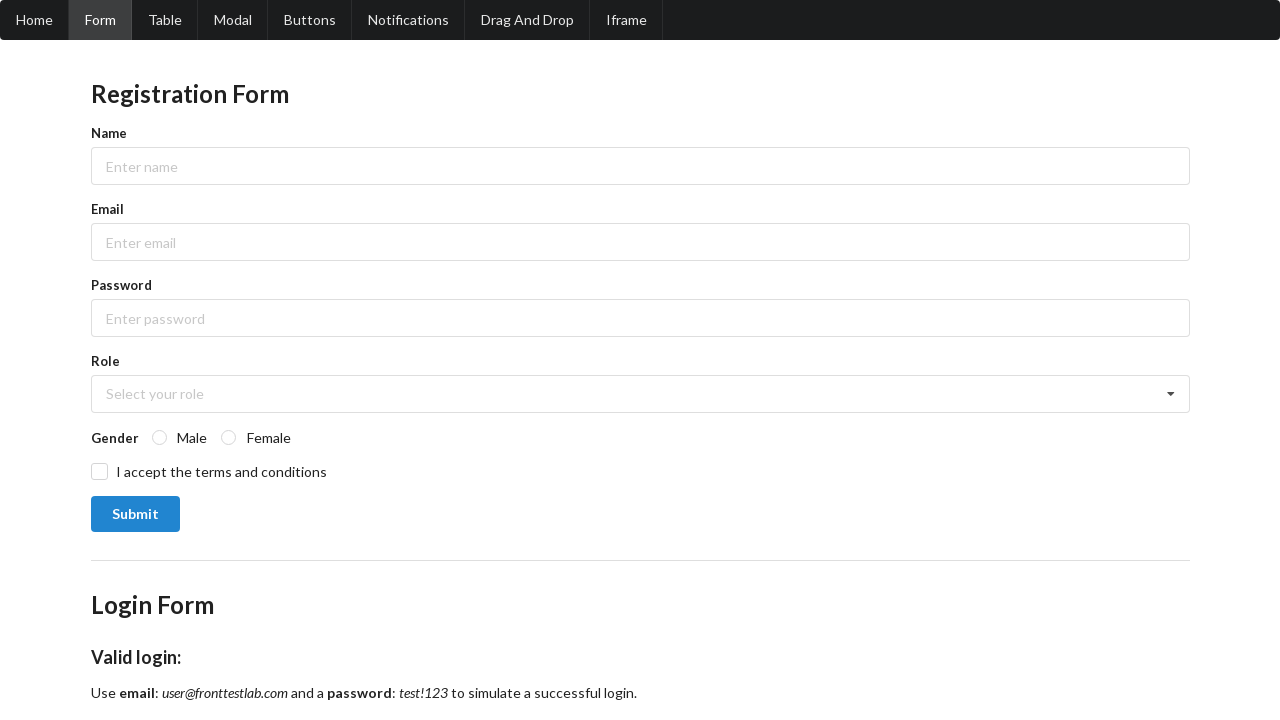

Filled name field with 'Tiago Barbosa' on [data-testid='input-name'] > input
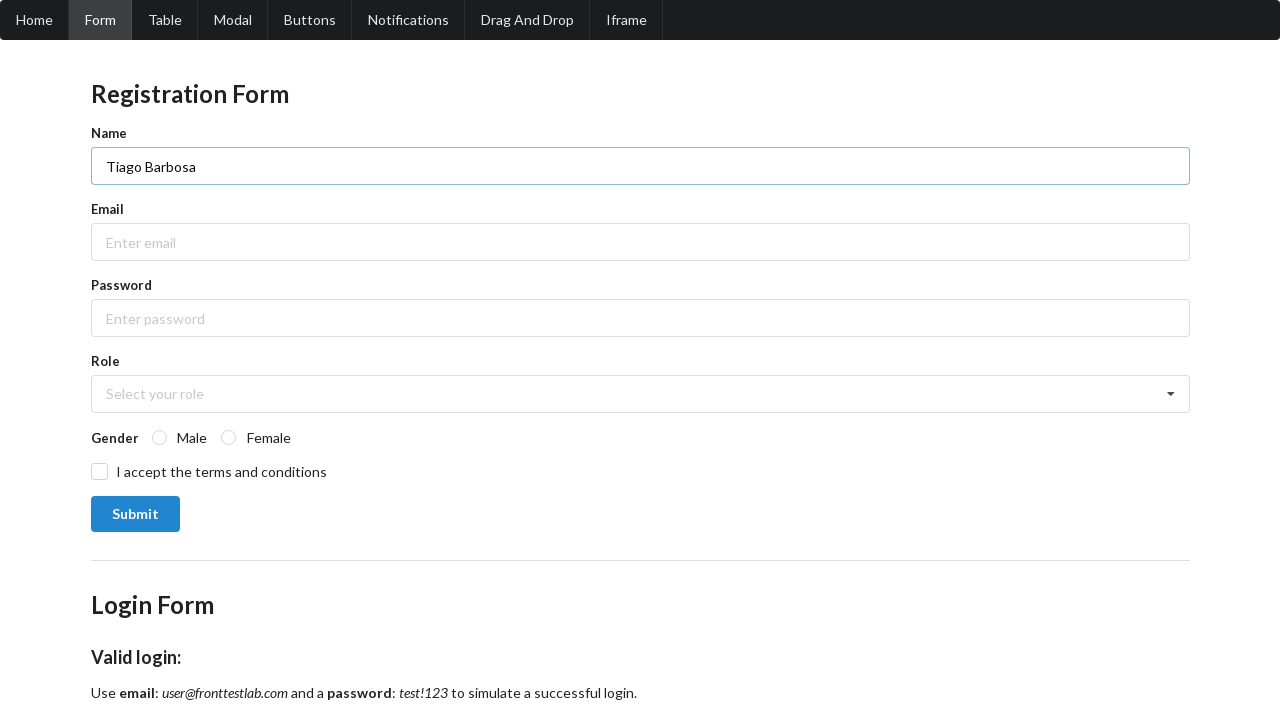

Filled email field with 'tiago@example.com' on [data-testid='input-email'] > input
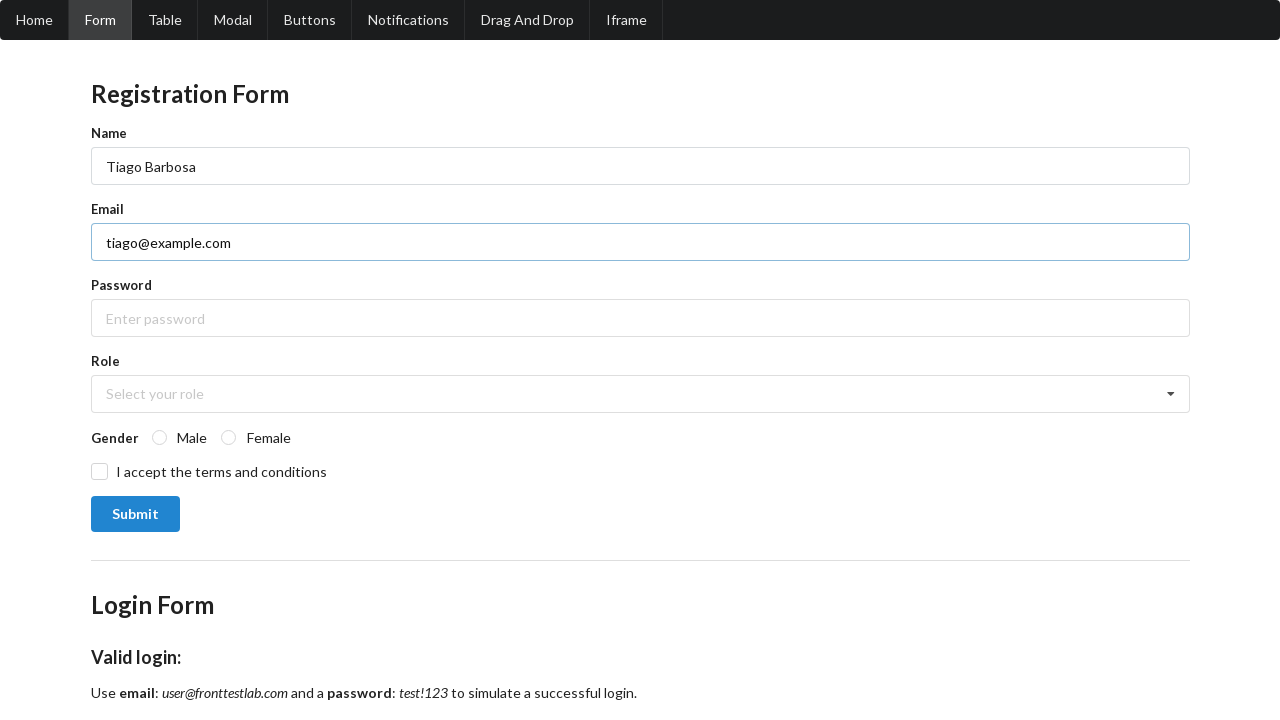

Clicked submit button without filling password field at (135, 514) on [data-testid='submit-button']
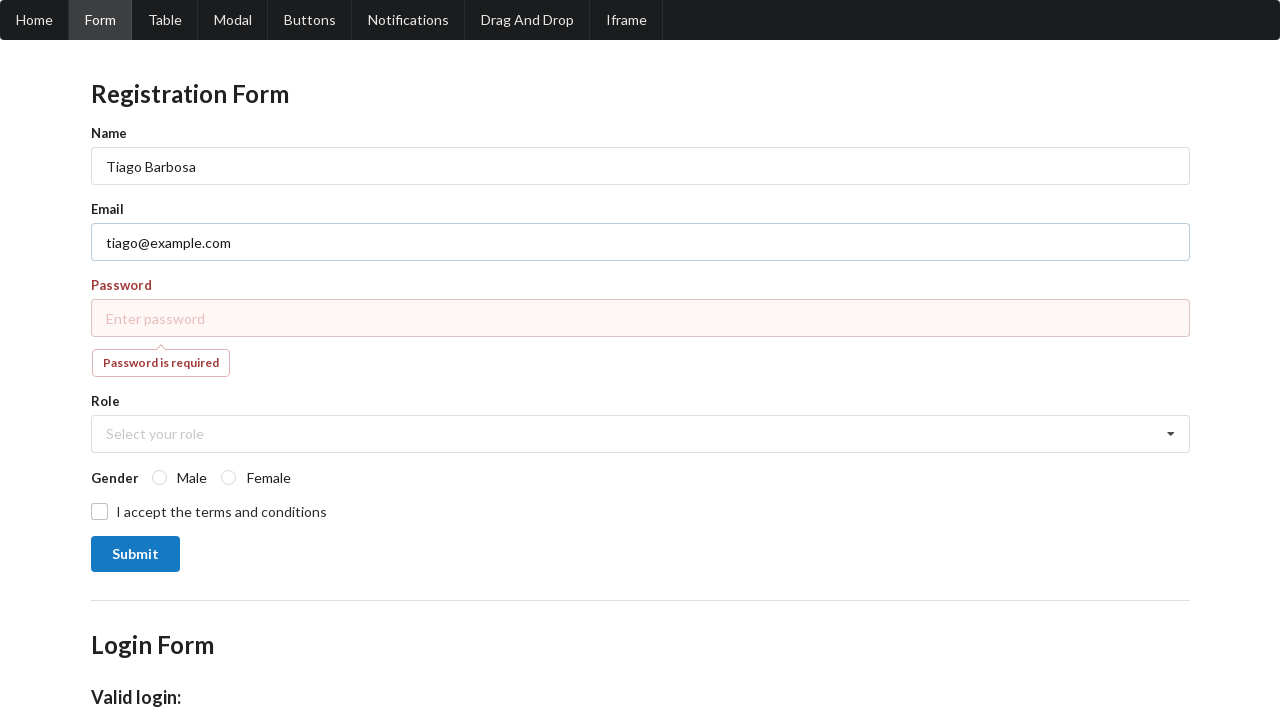

Error message appeared for missing password field validation
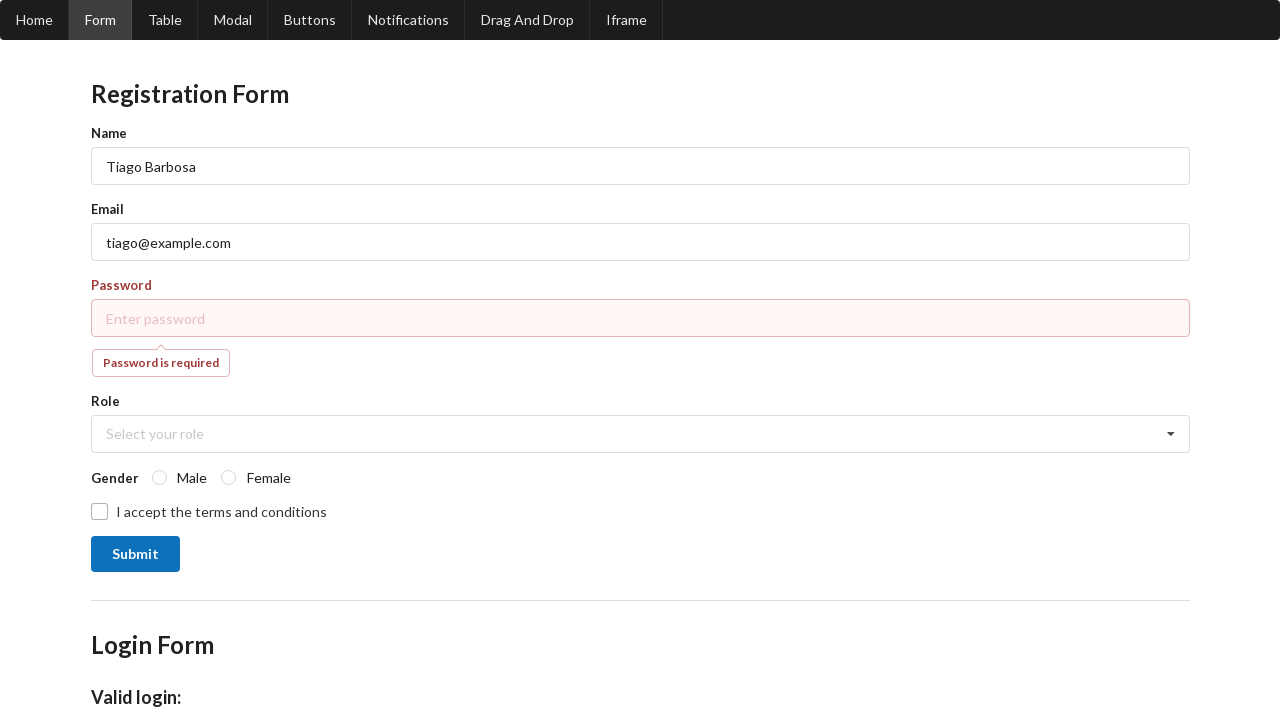

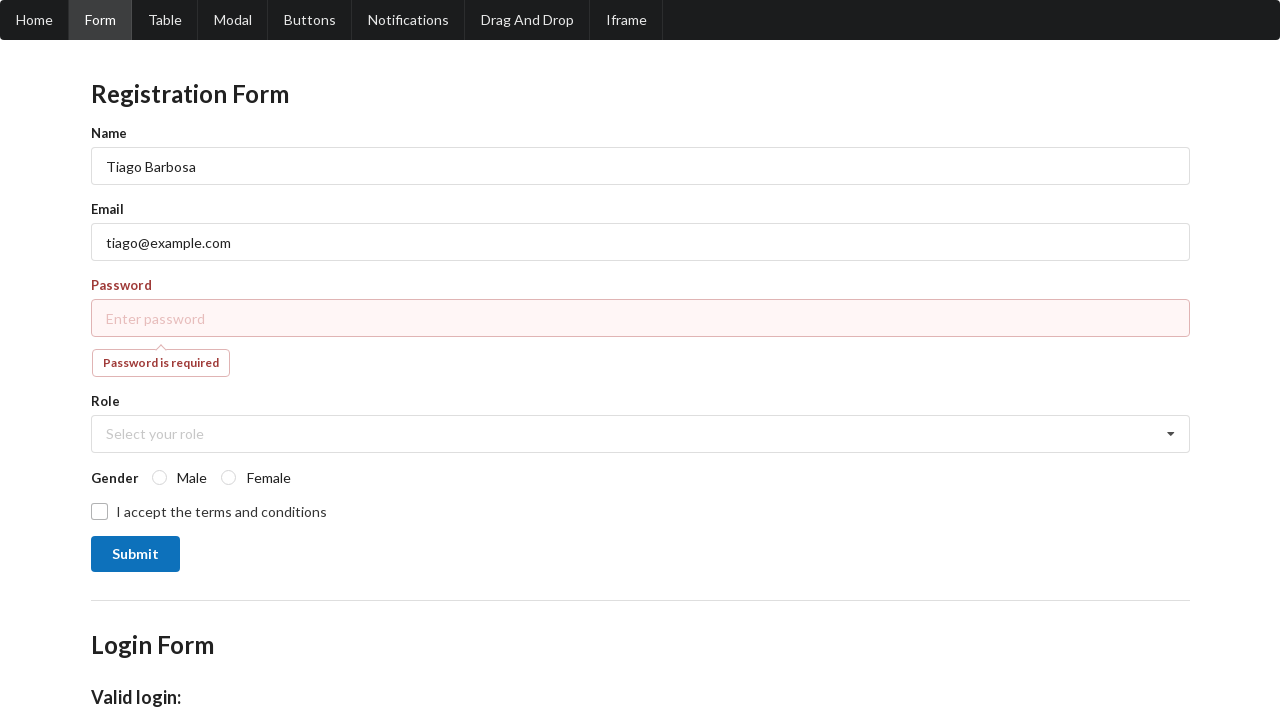